Tests browser navigation methods by navigating between YouTube and TechPro Education websites, testing back/forward navigation, refresh, and window management operations

Starting URL: https://www.youtube.com

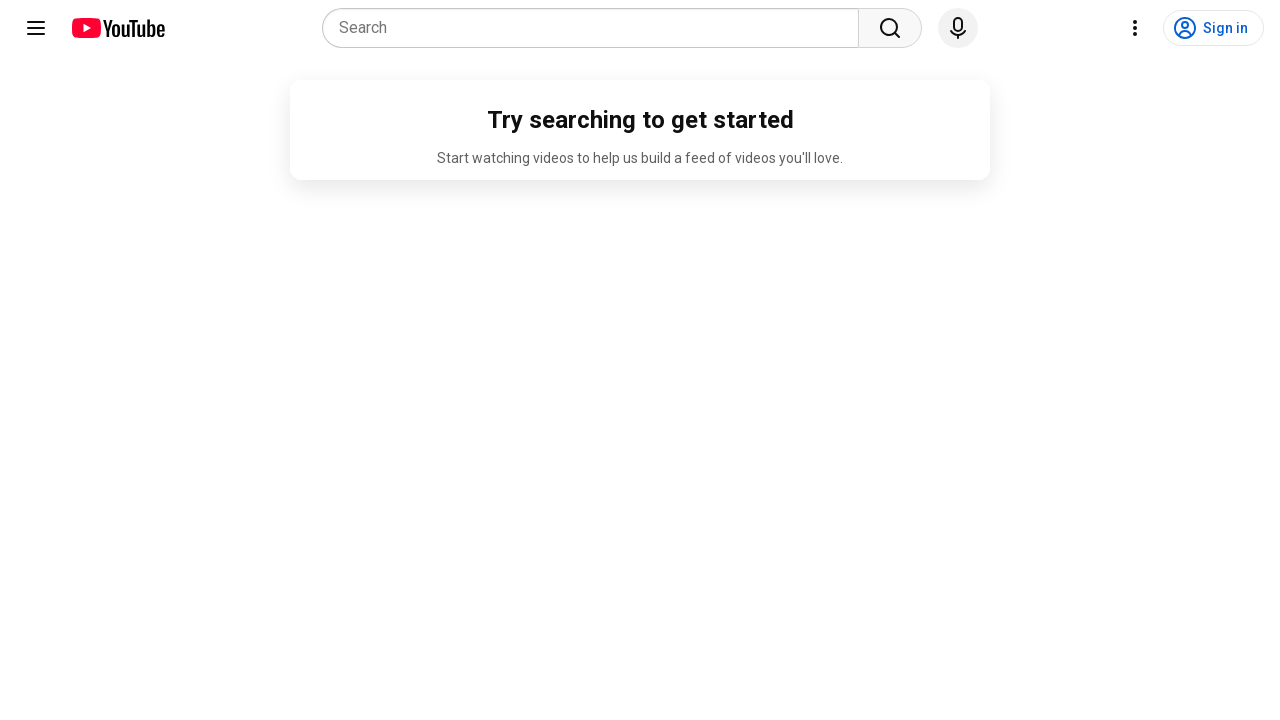

Navigated to TechPro Education website
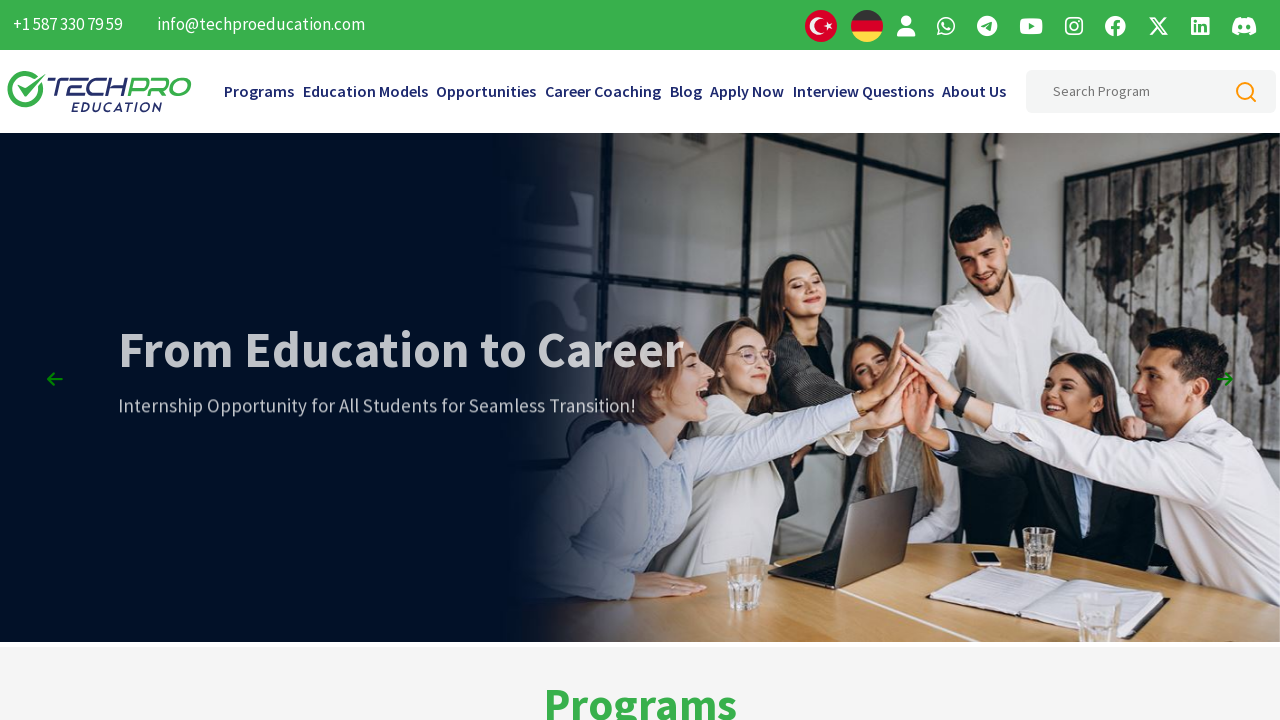

Navigated back to YouTube using browser back button
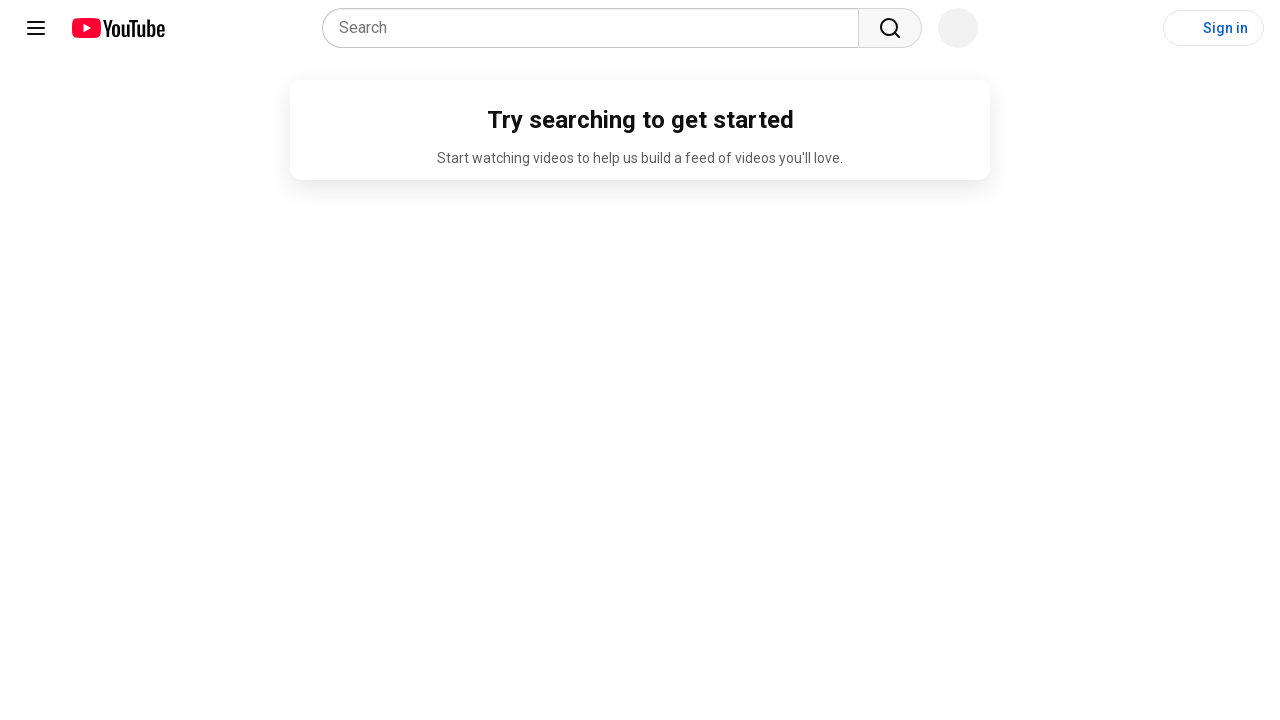

Navigated forward to TechPro Education using browser forward button
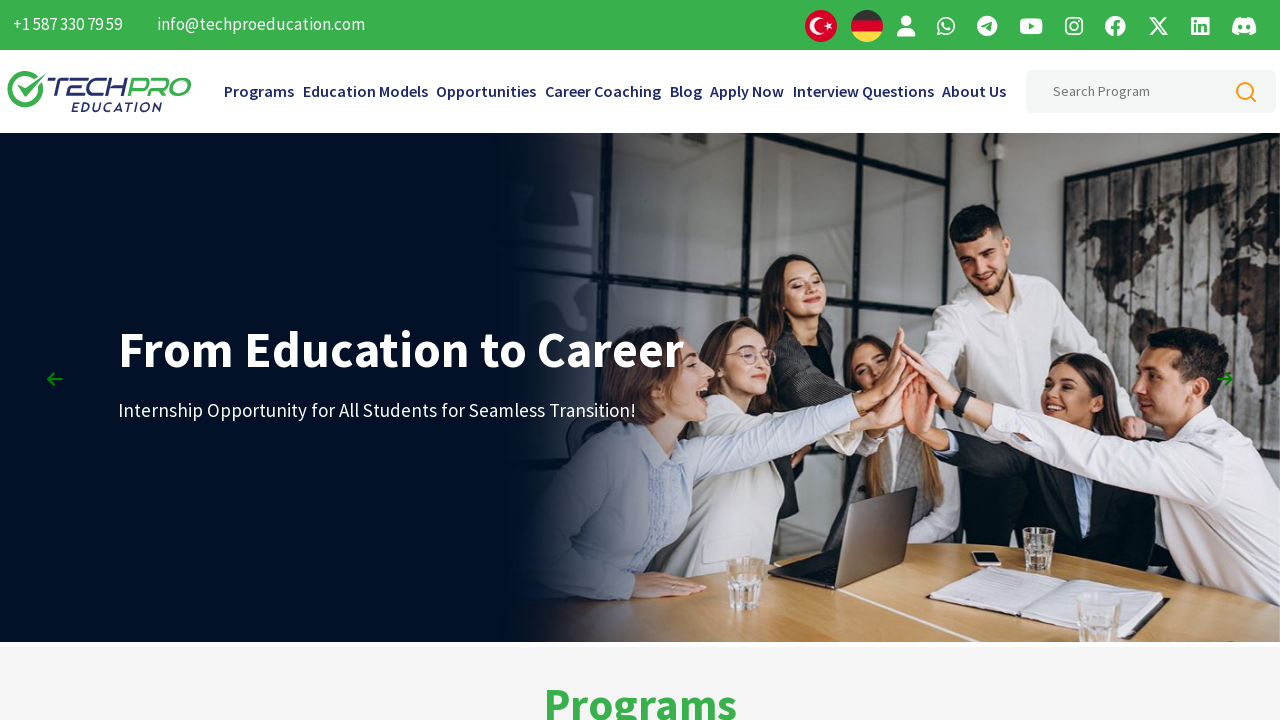

Refreshed the current page
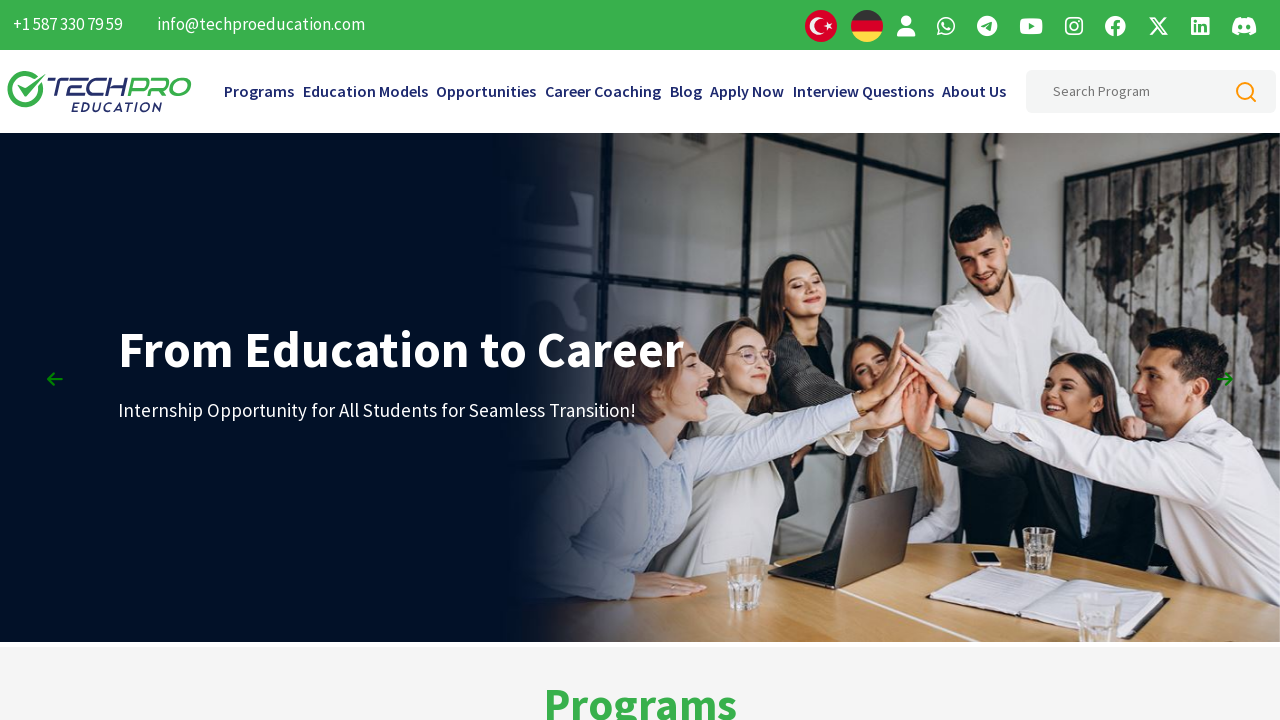

Set viewport size to 800x600 pixels
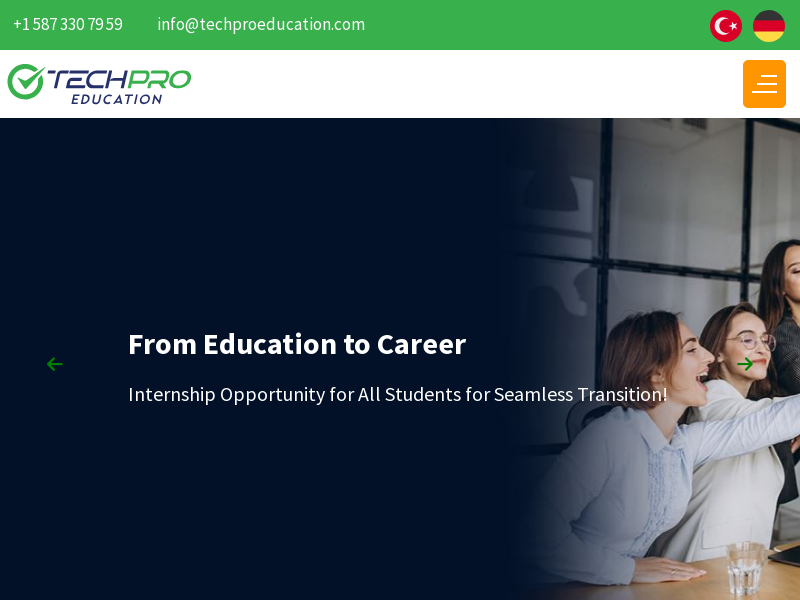

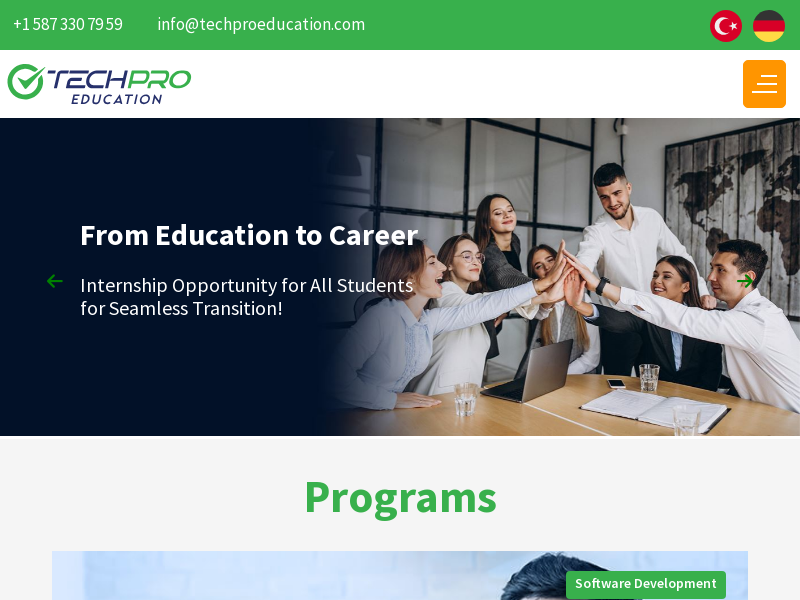